Tests pressing the space key on a target element and verifies the page displays the correct key press result

Starting URL: http://the-internet.herokuapp.com/key_presses

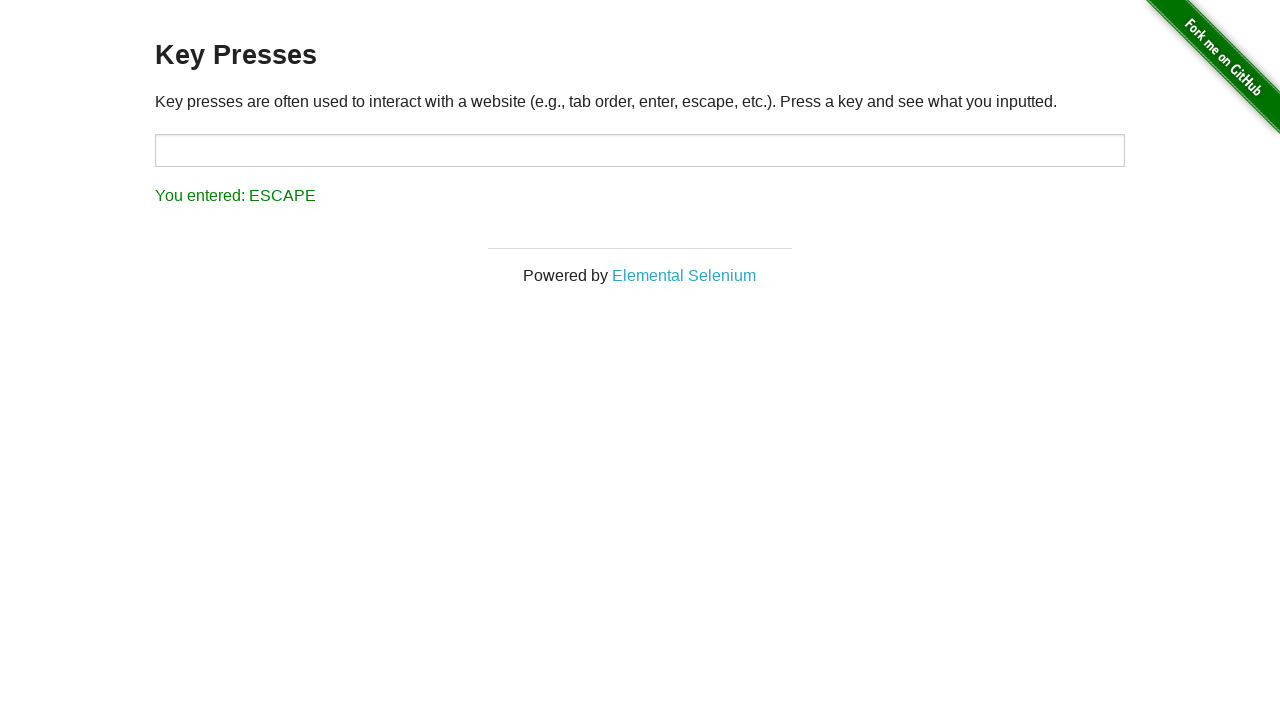

Pressed space key on target element on #target
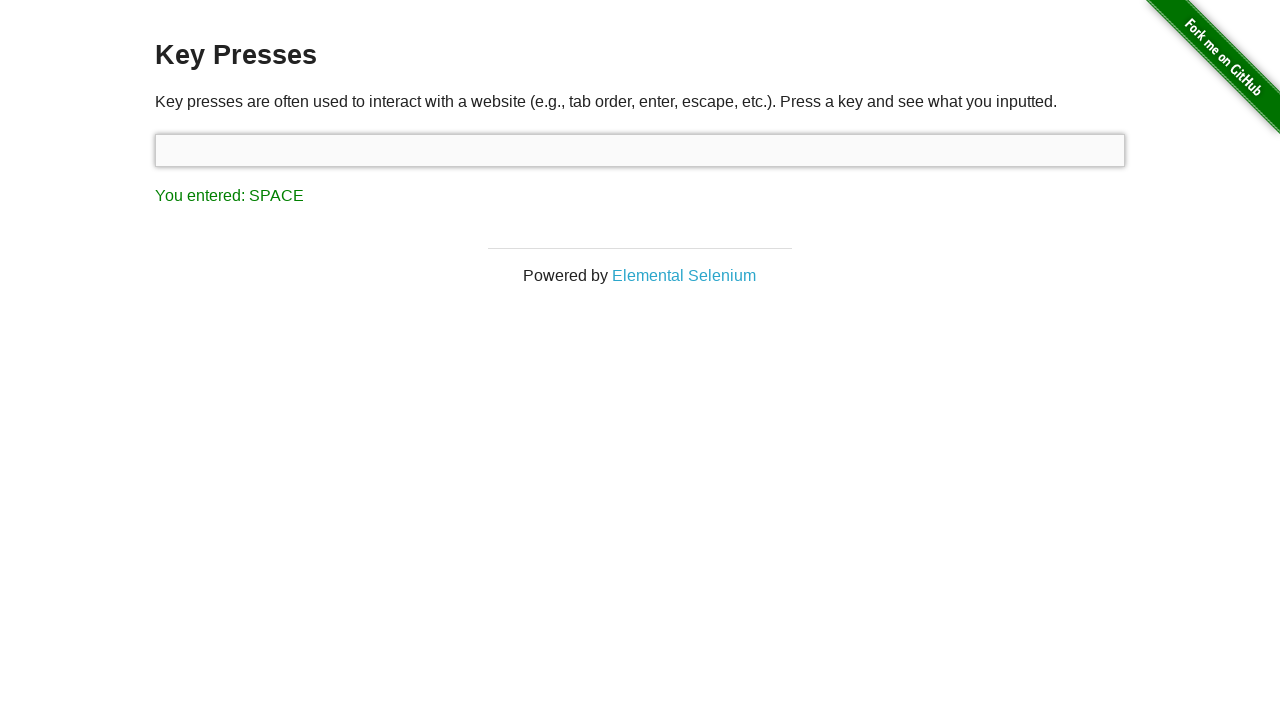

Waited for result element to appear
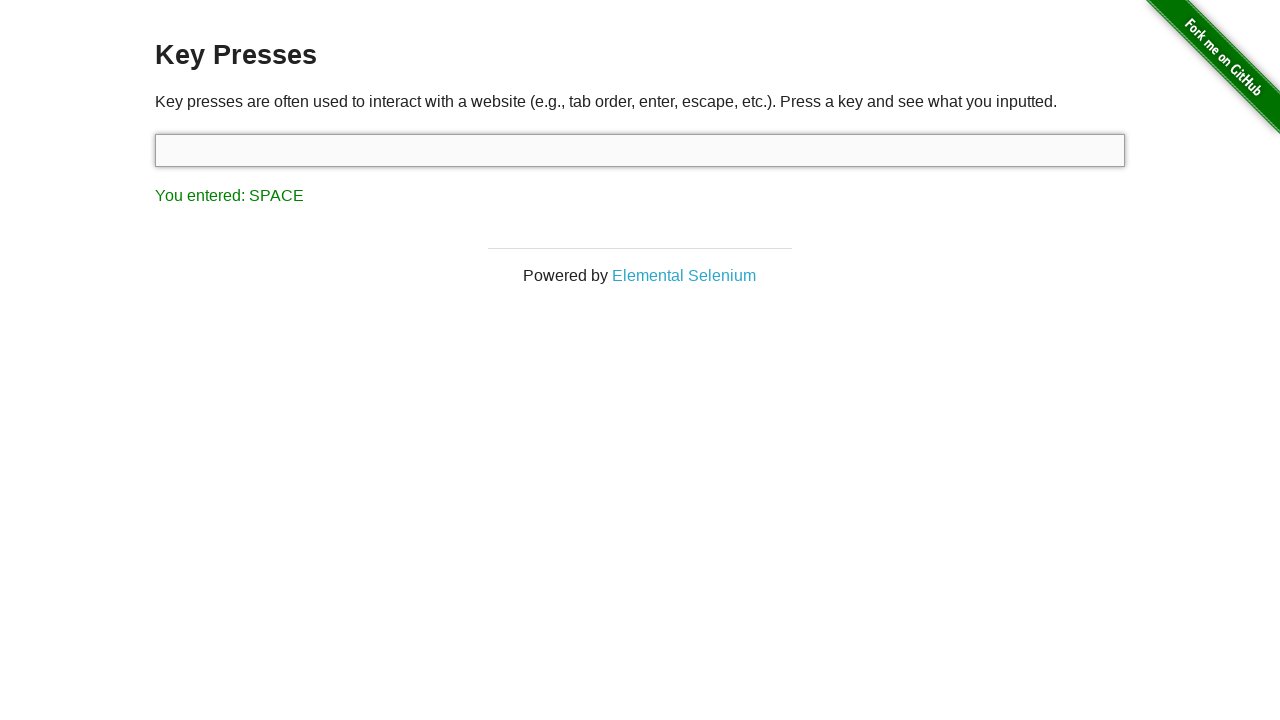

Retrieved result text content
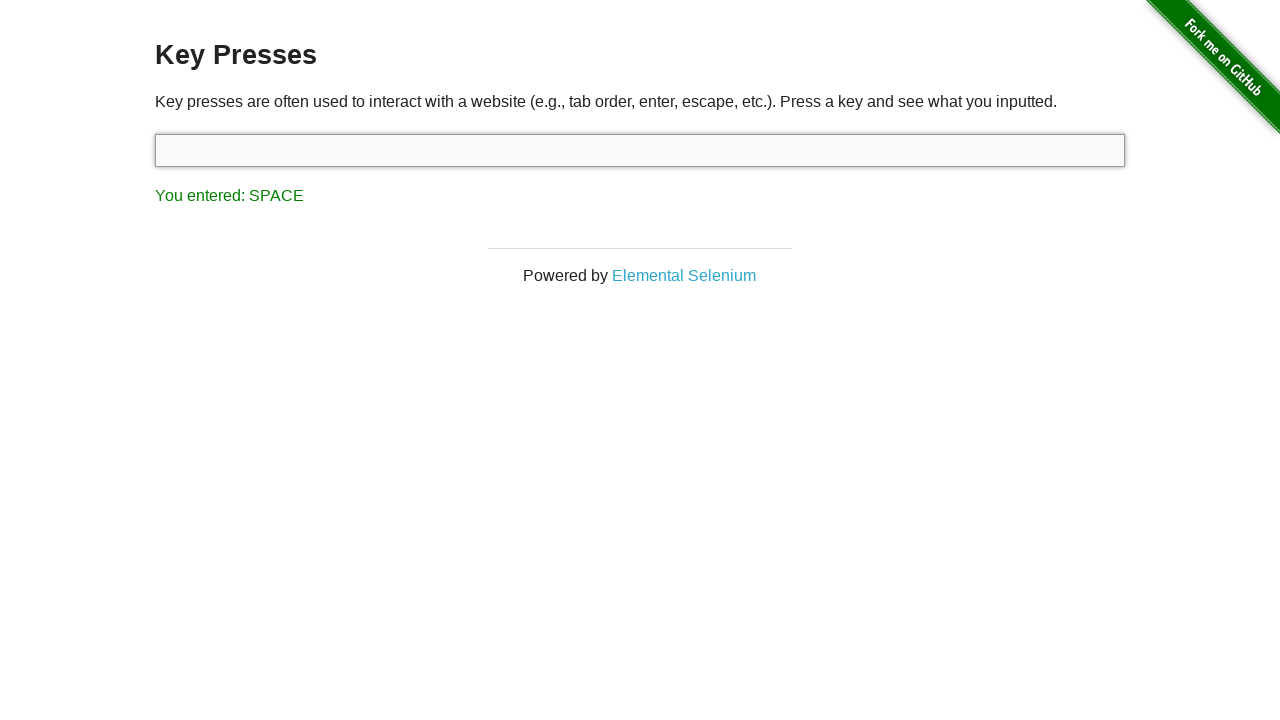

Verified result text shows 'You entered: SPACE'
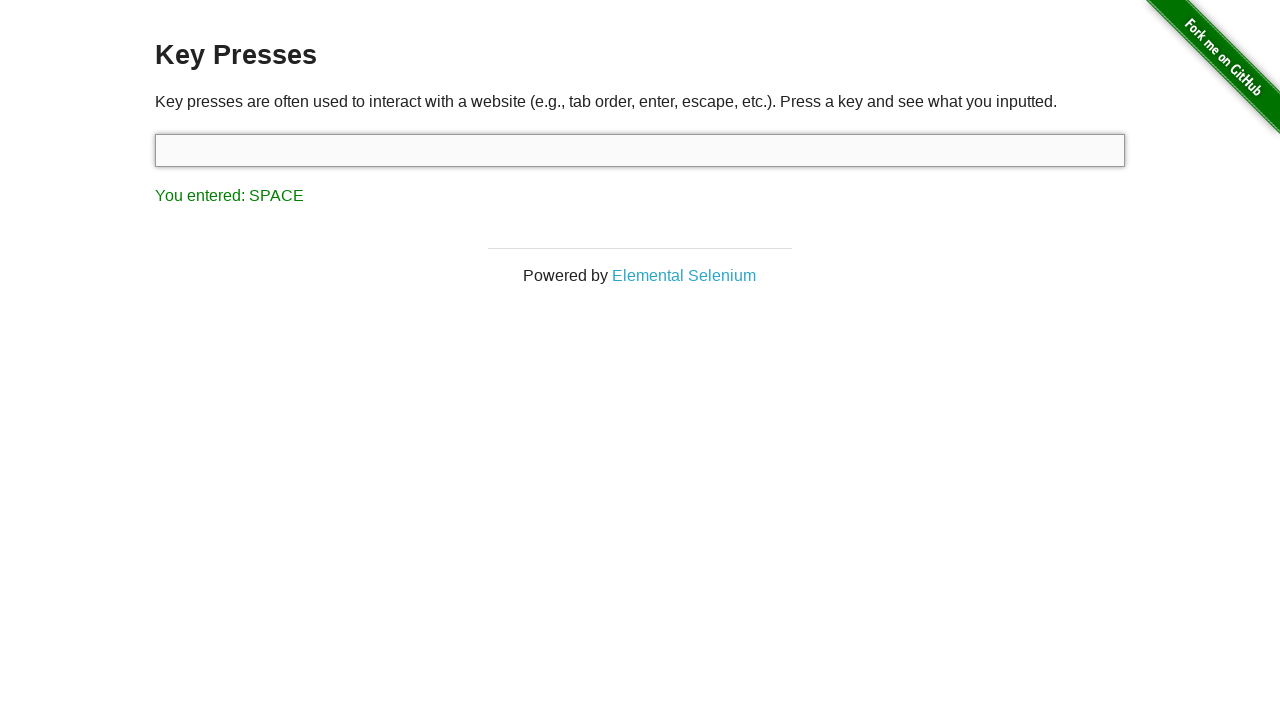

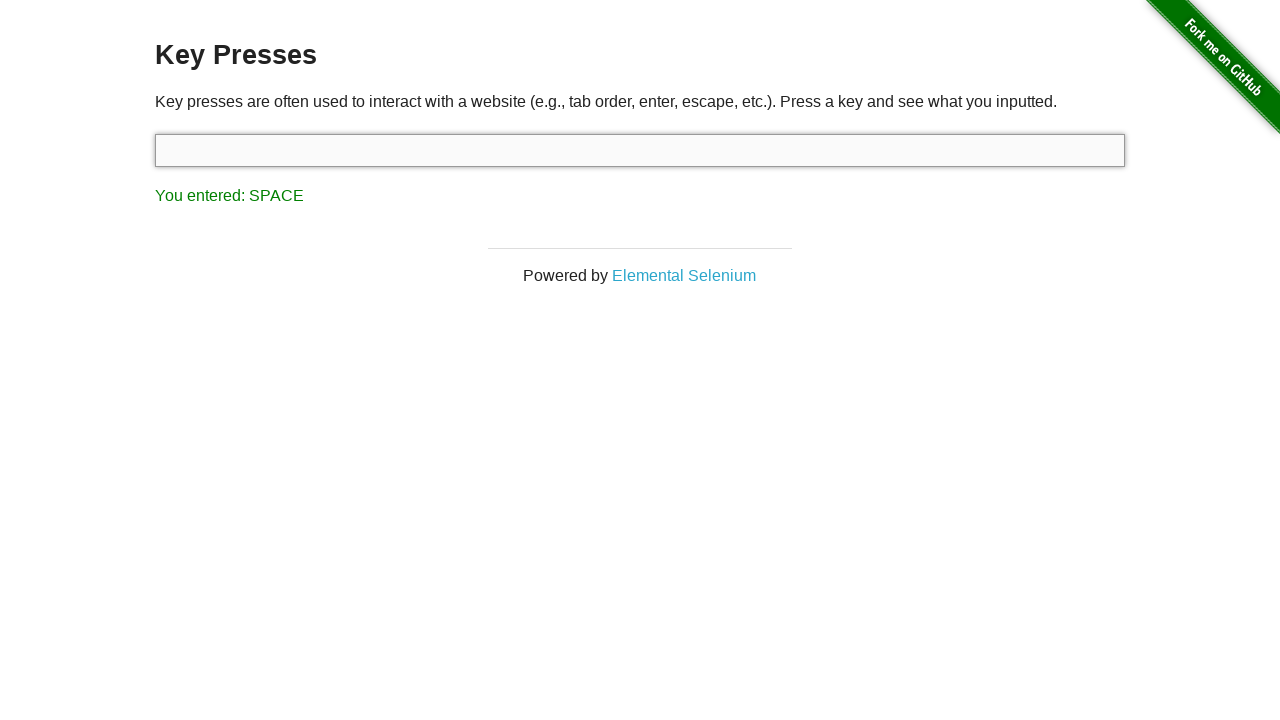